Tests navigation to Laptops category and verifies the Add to Cart button is displayed on a product page

Starting URL: https://www.demoblaze.com

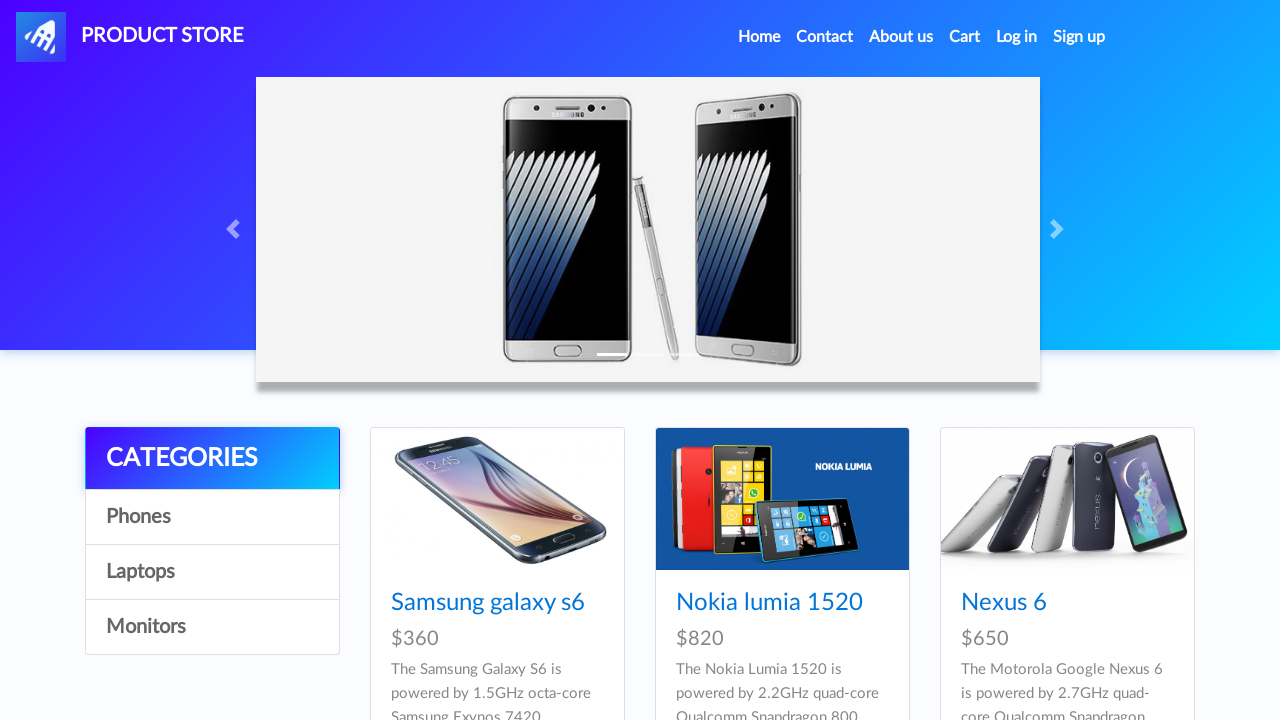

Clicked on Laptops category at (212, 627) on xpath=//div[@class='list-group']/a[4]
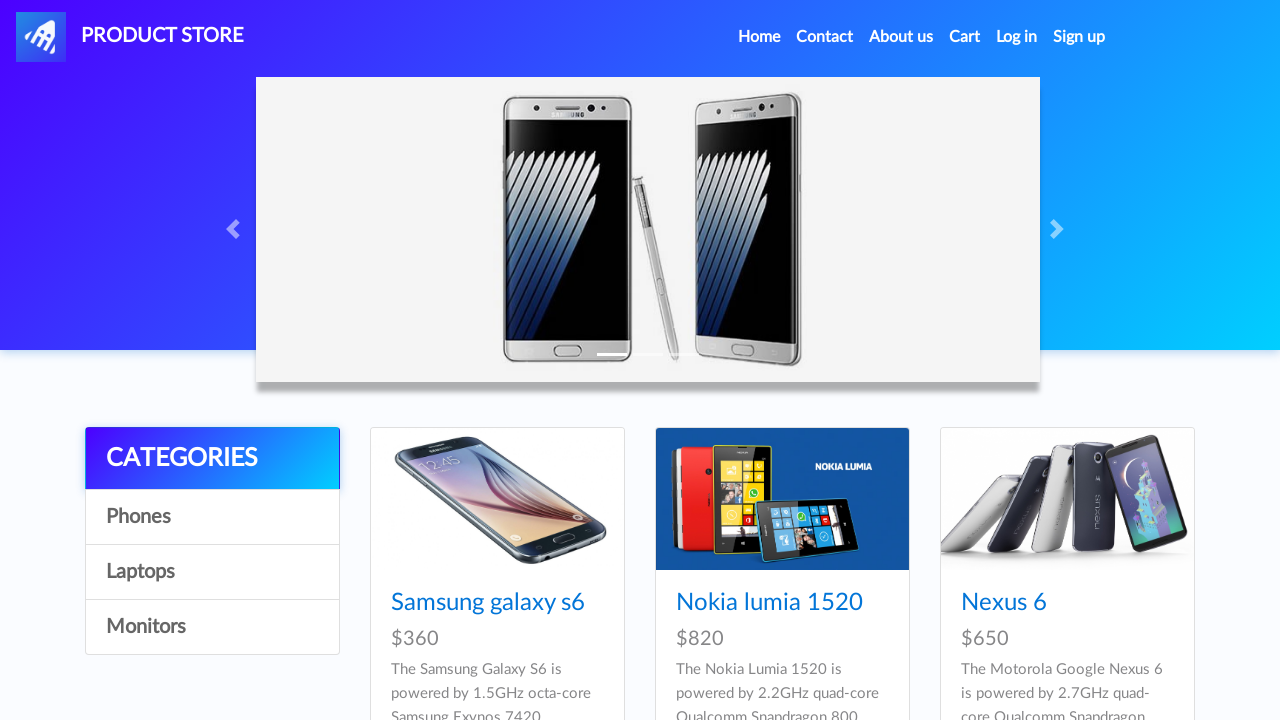

Sony Vaio i7 product appeared on page
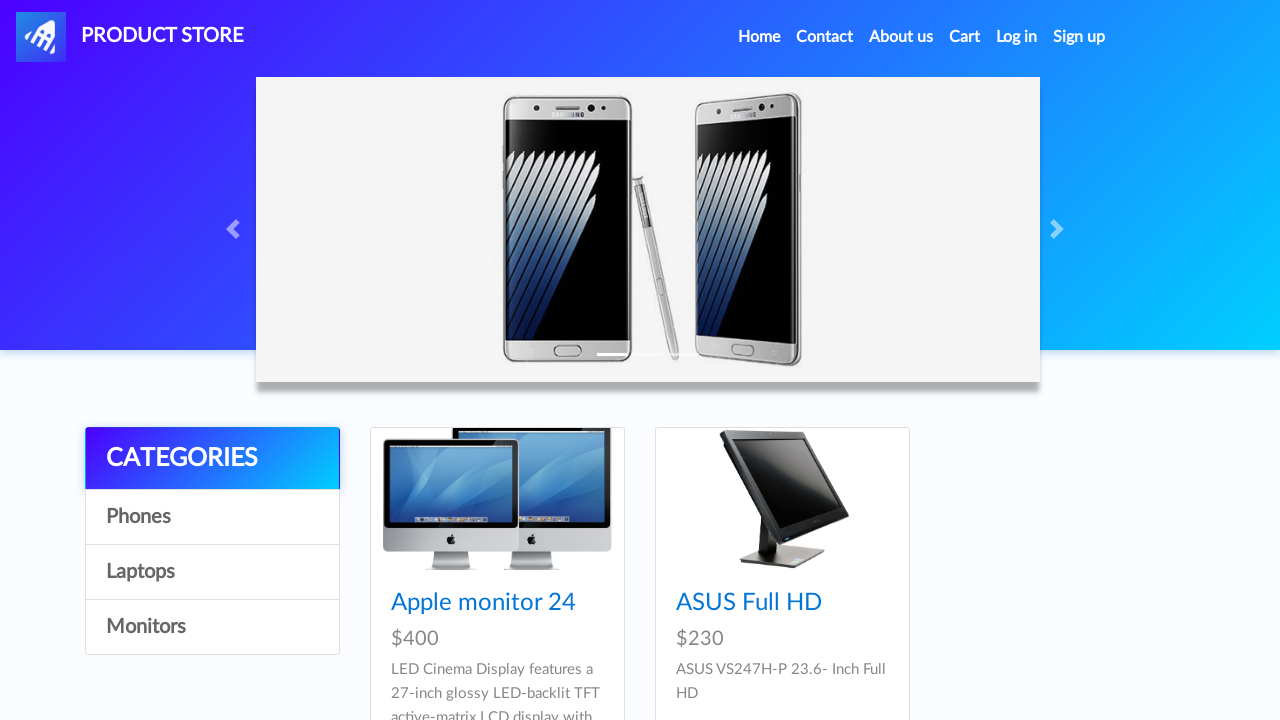

Clicked on Sony Vaio i7 product link at (484, 603) on xpath=//div[@class='card-block']/h4[1]/a[@href='prod.html?idp_=10']
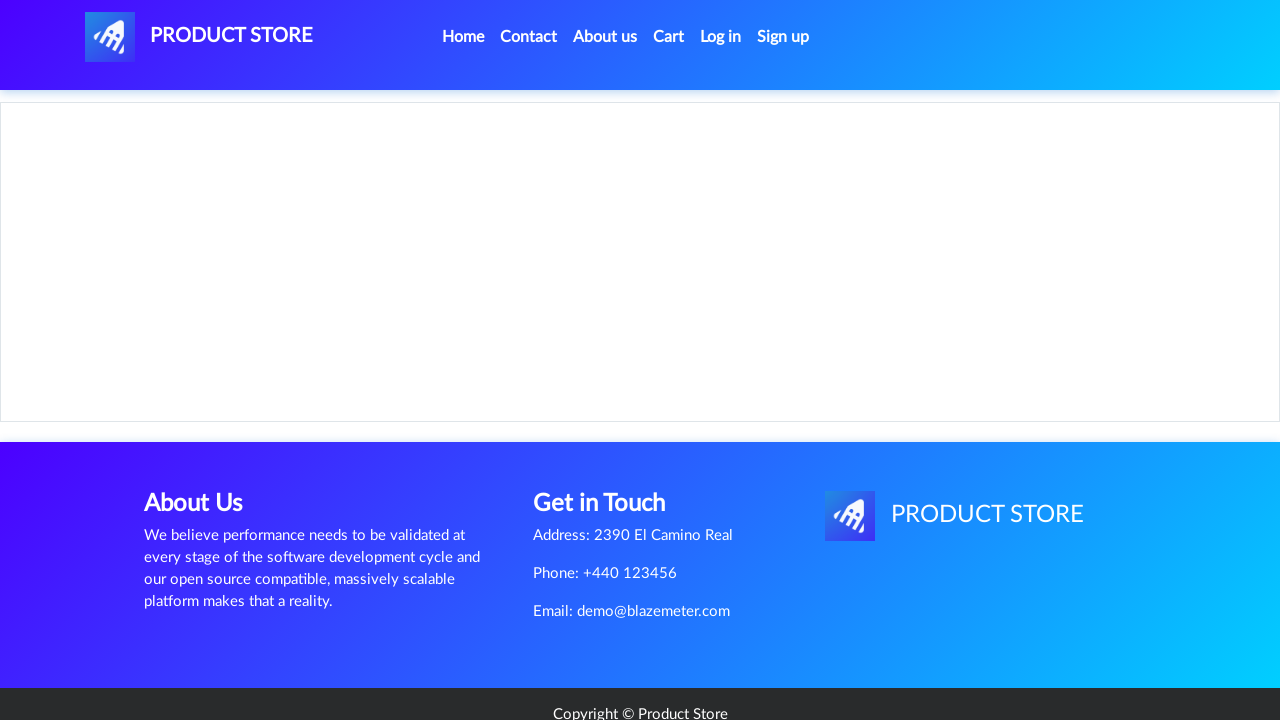

Add to Cart button is displayed on product page
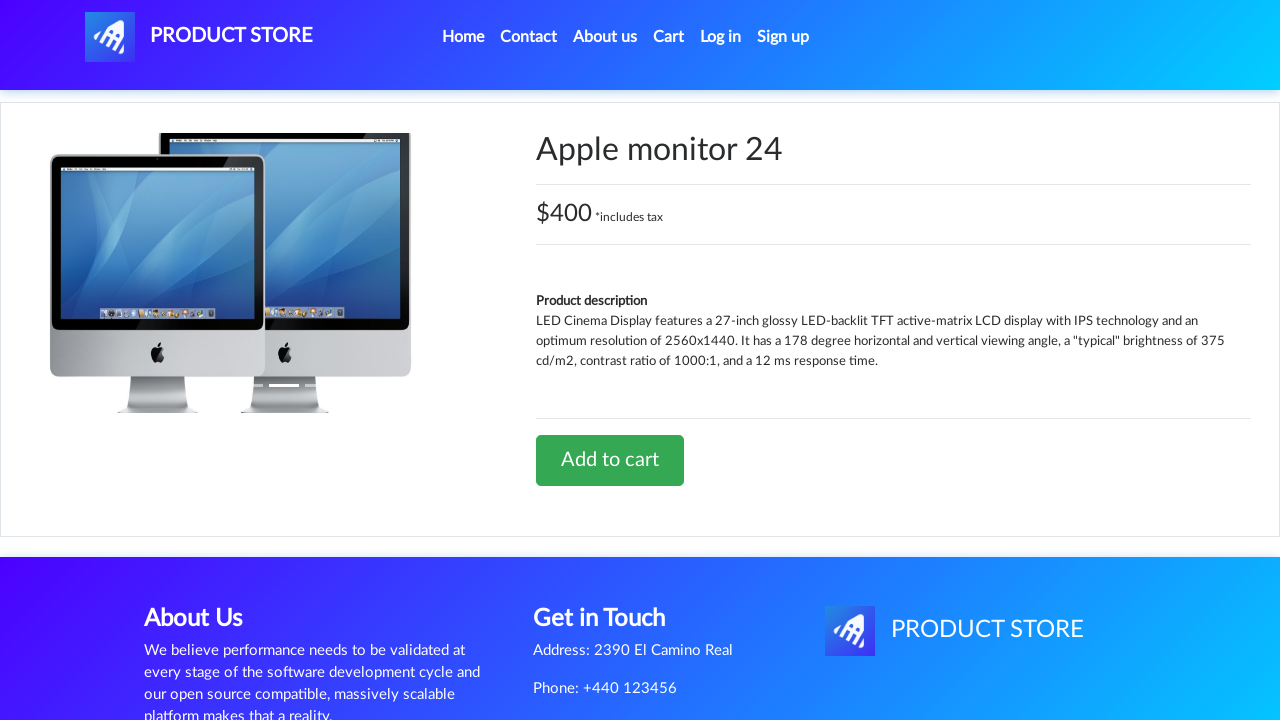

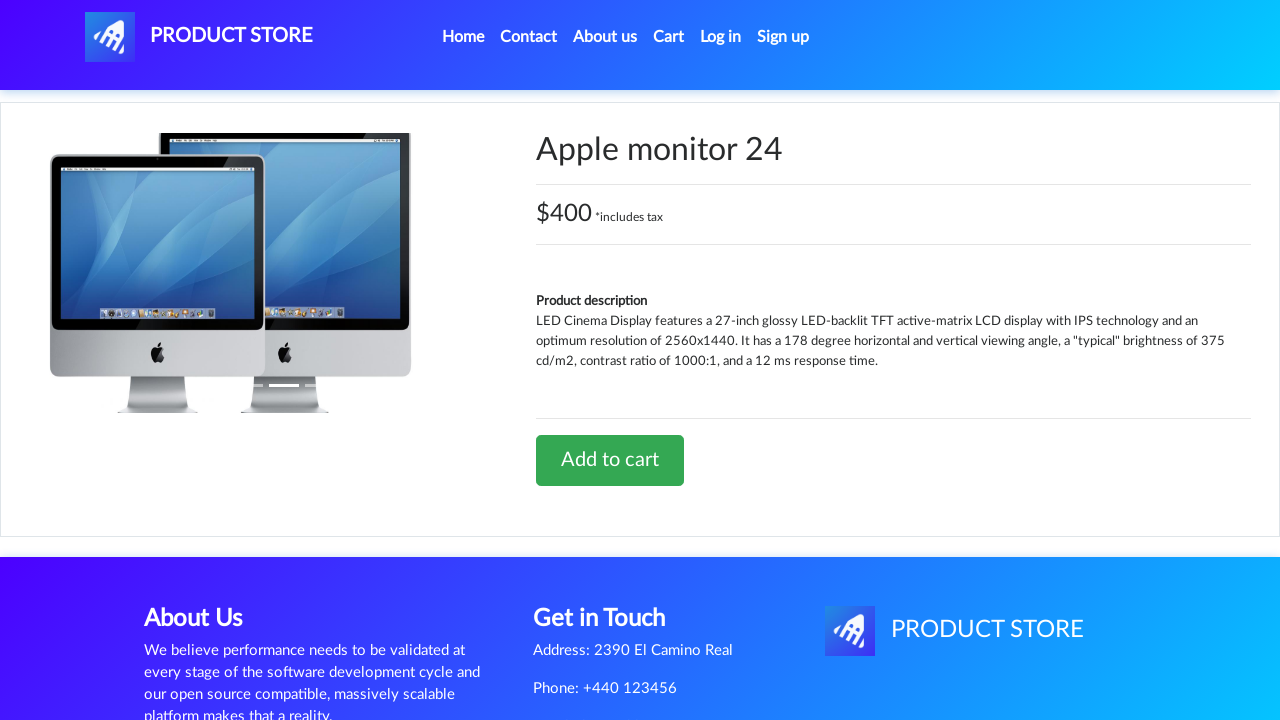